Tests multi-select dropdown functionality by selecting and deselecting various fruit options in a multiple select element

Starting URL: https://www.letskodeit.com/practice

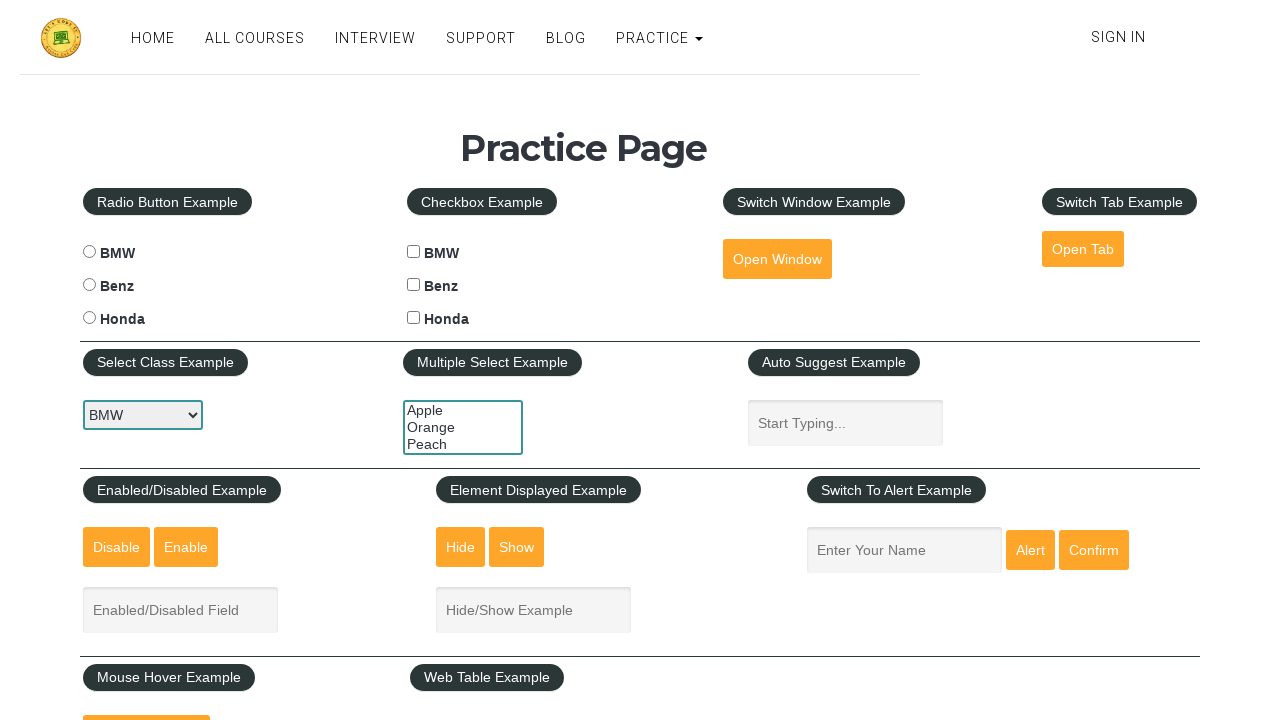

Located the multiple select dropdown element
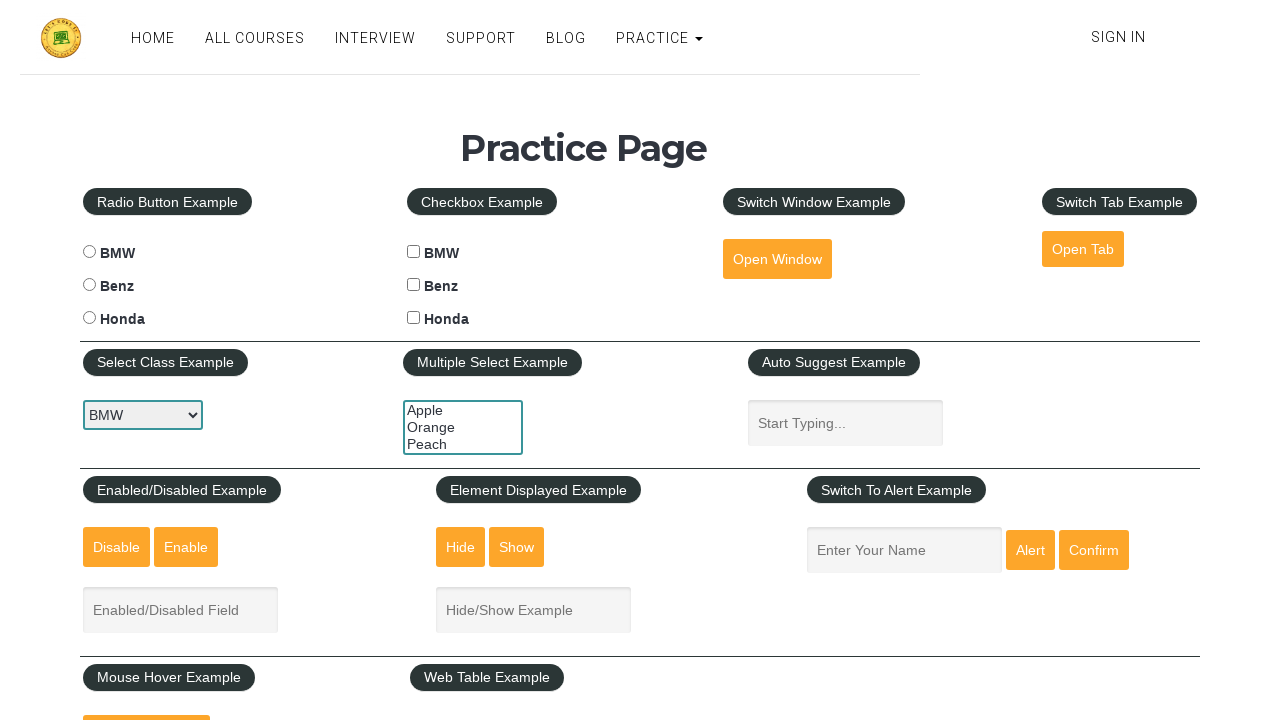

Selected 'Apple' from the dropdown on #multiple-select-example
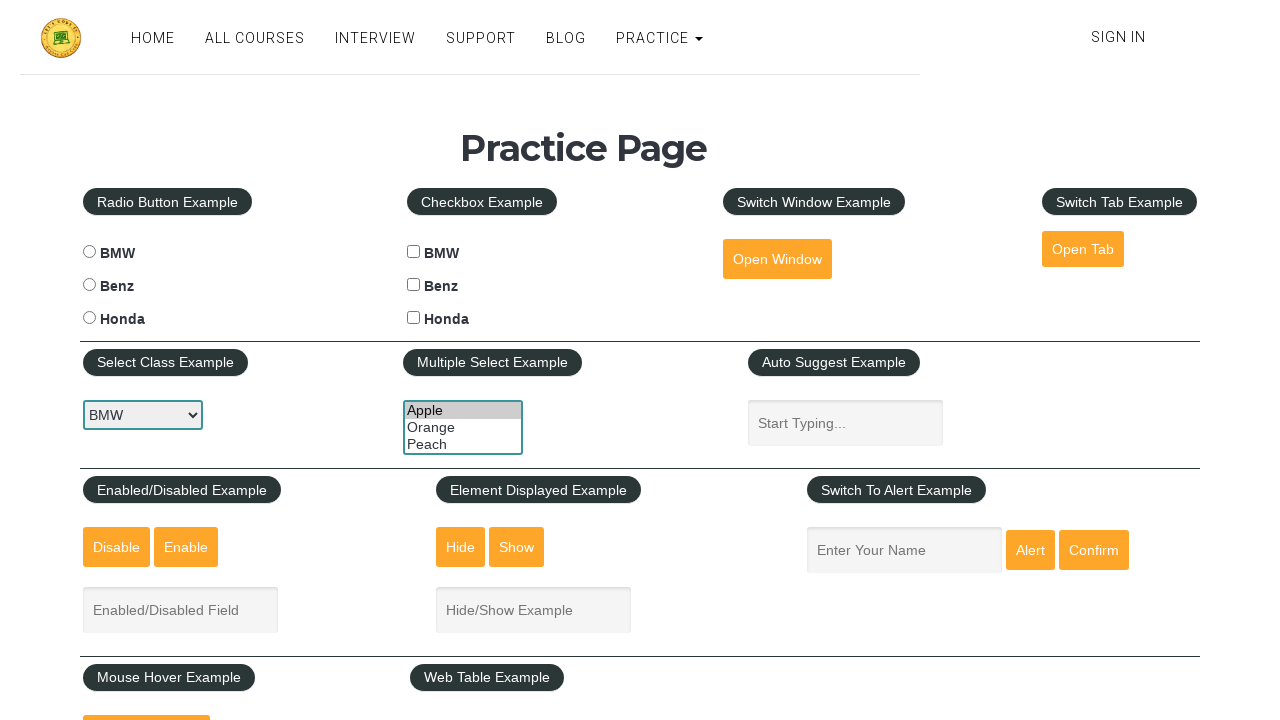

Selected both 'Apple' and 'Peach' from the dropdown on #multiple-select-example
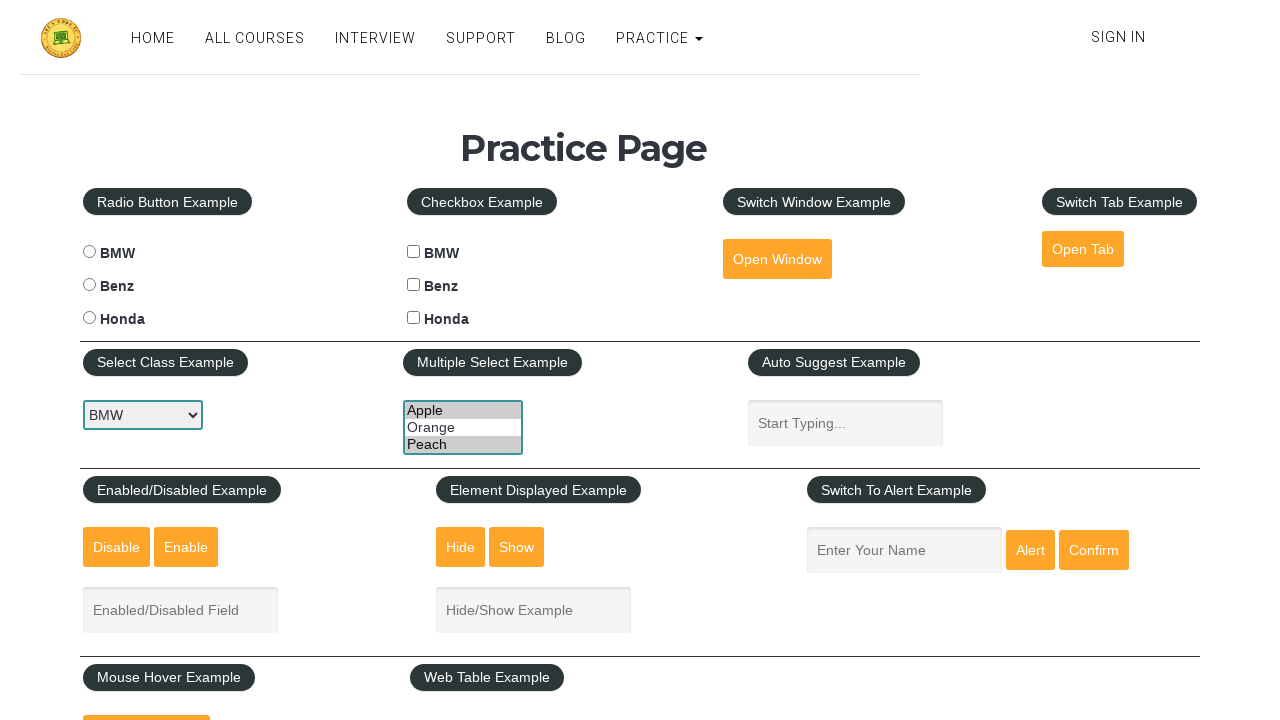

Waited 2 seconds
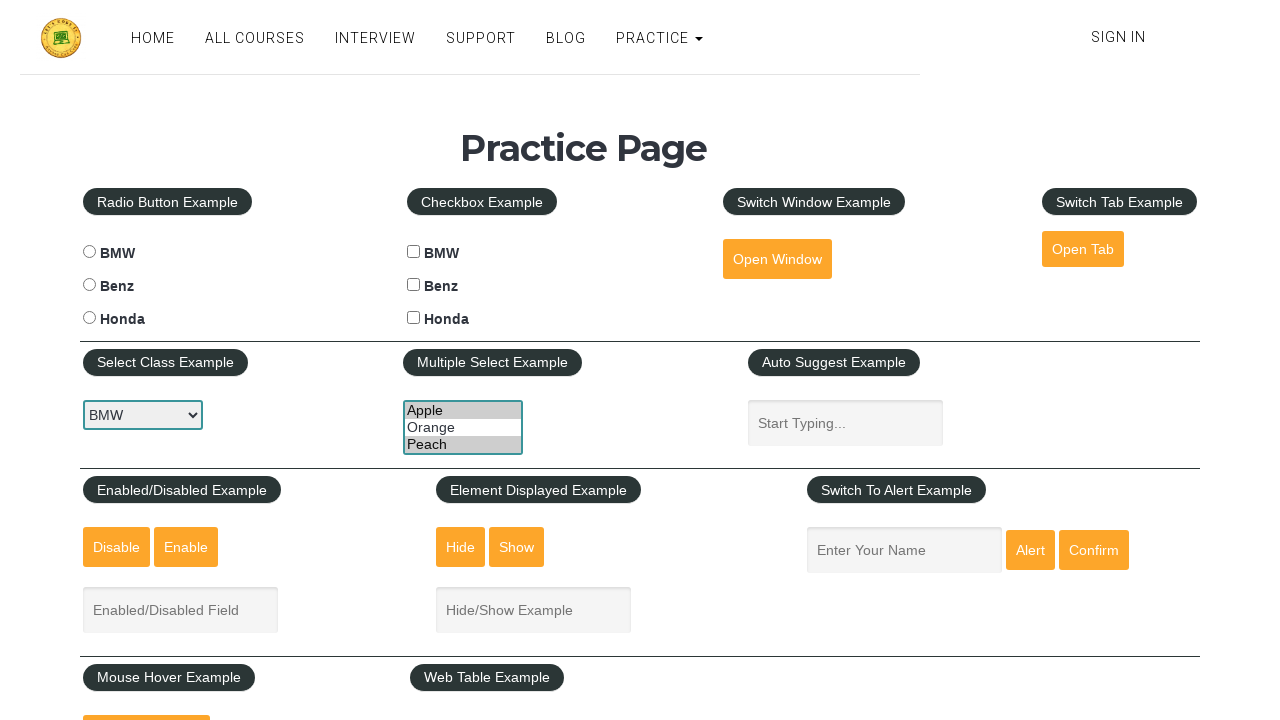

Deselected 'Peach' by selecting only 'Apple' on #multiple-select-example
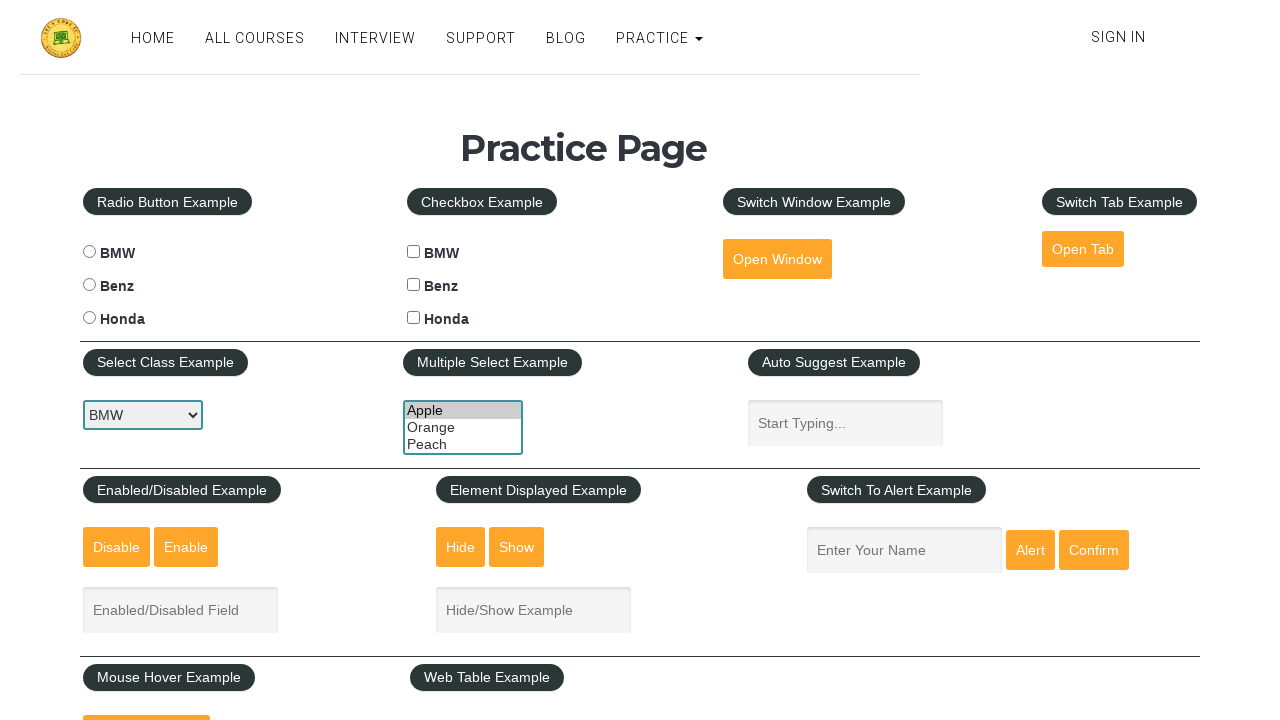

Waited 1 second
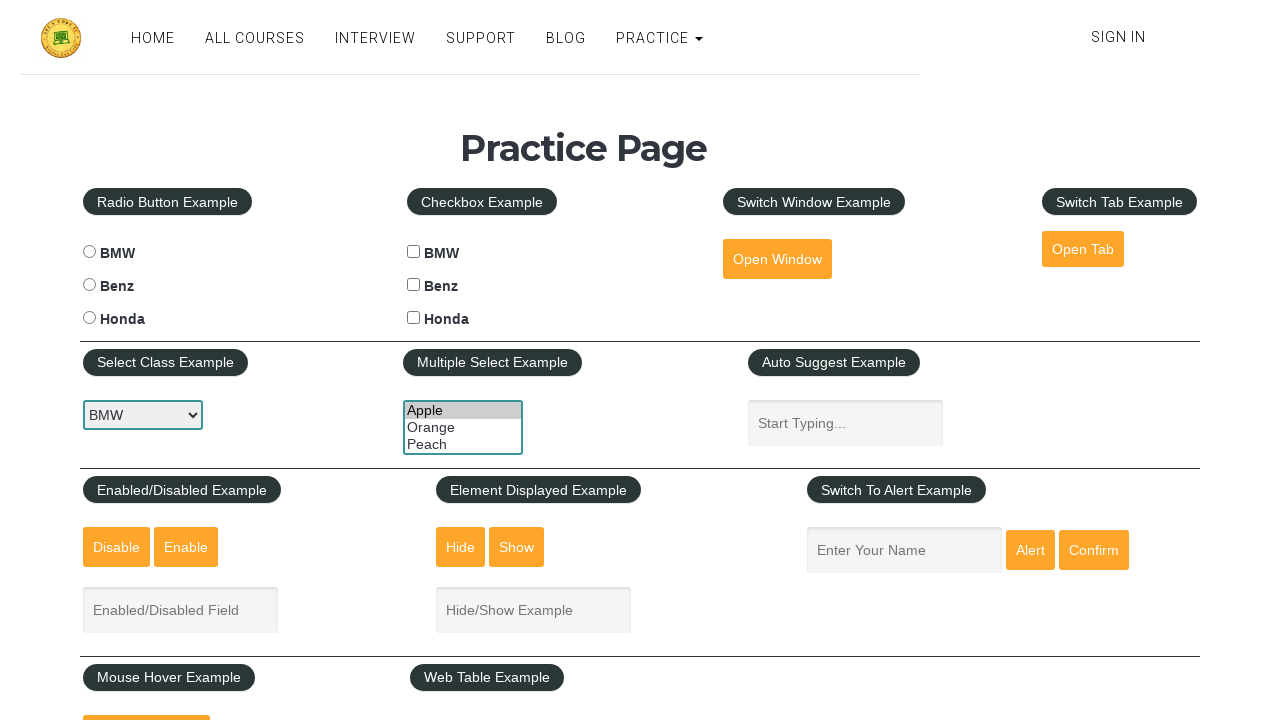

Selected both 'Apple' and 'Orange' from the dropdown on #multiple-select-example
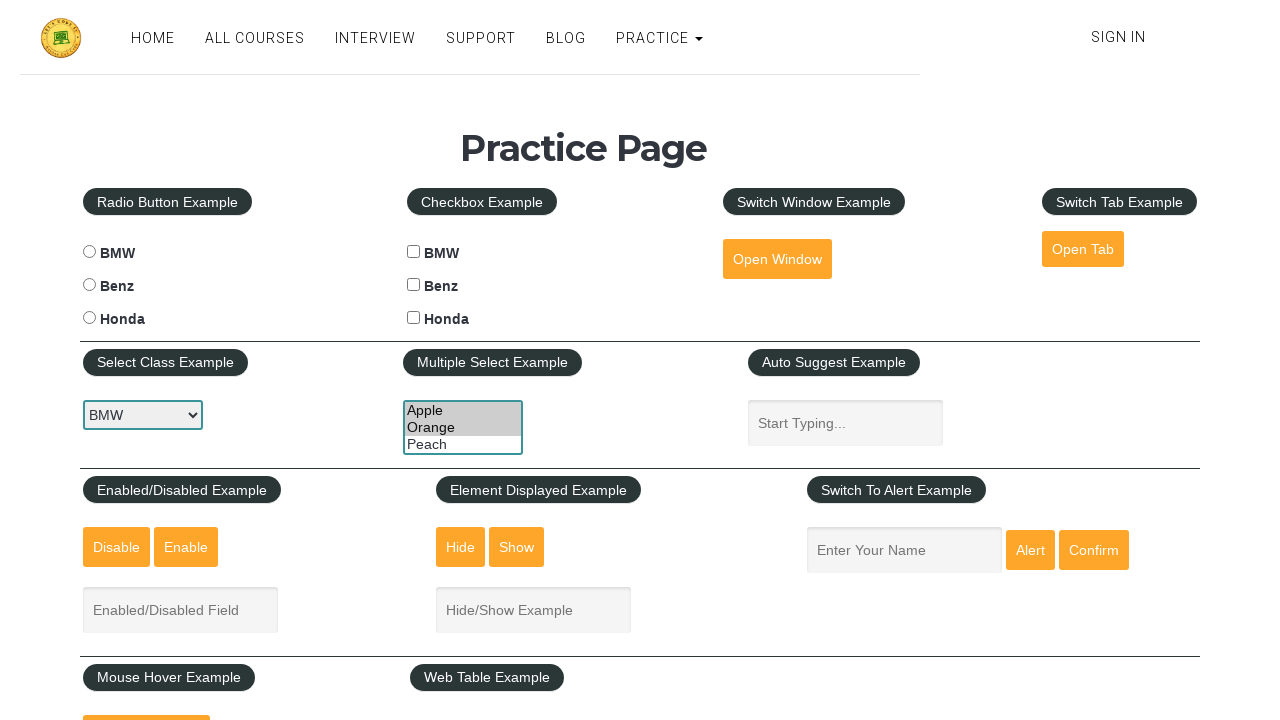

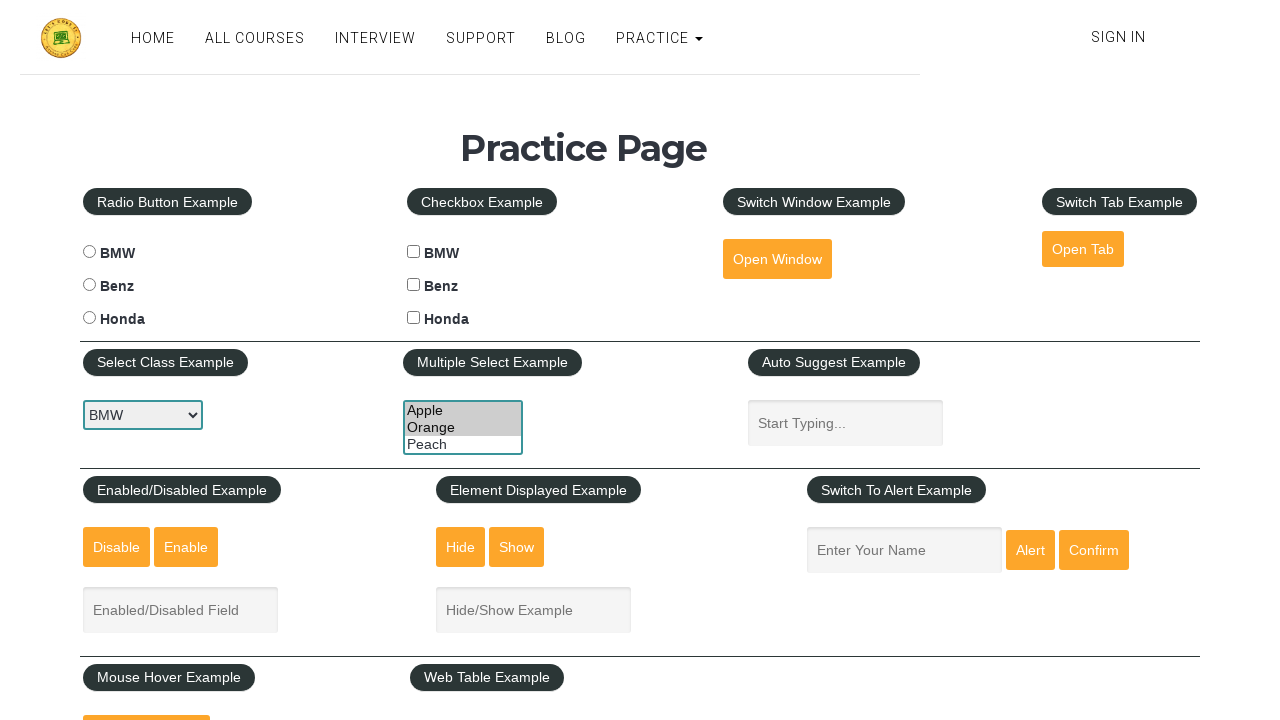